Tests a registration form by filling in three required input fields, submitting the form, and verifying the success message is displayed.

Starting URL: http://suninjuly.github.io/registration2.html

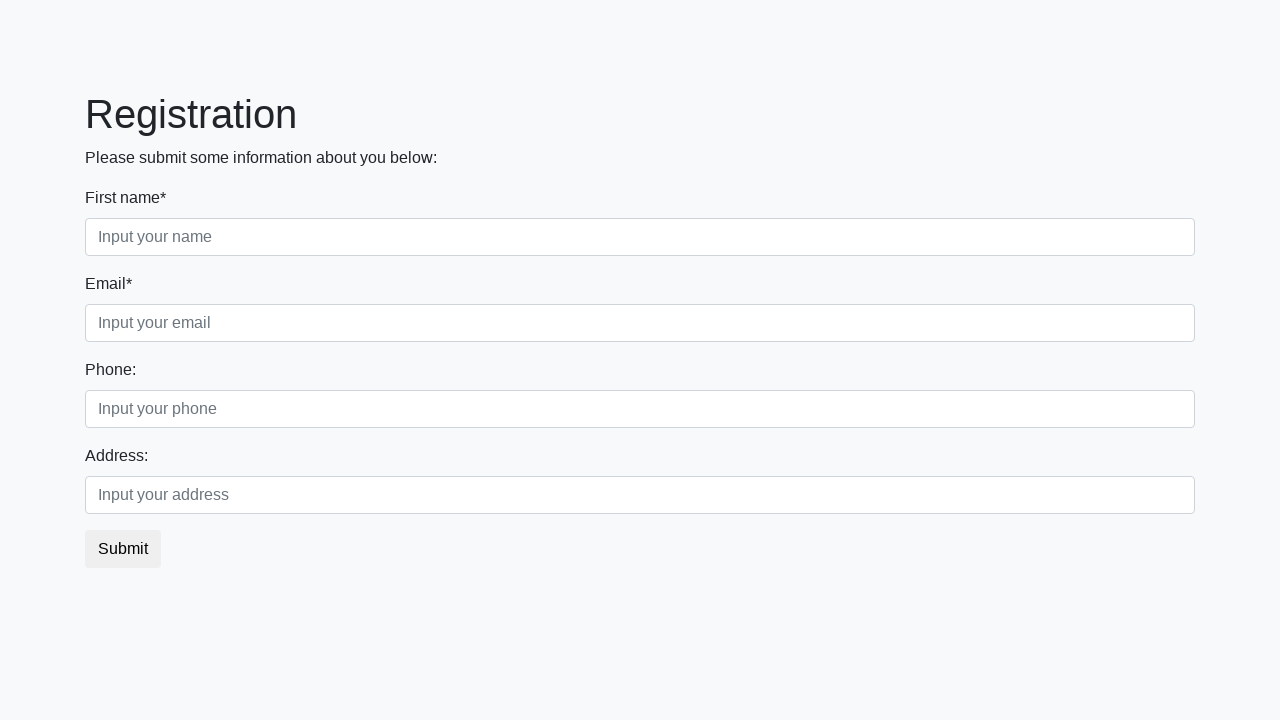

Filled first name field with 'Ivan' on .form-control.first
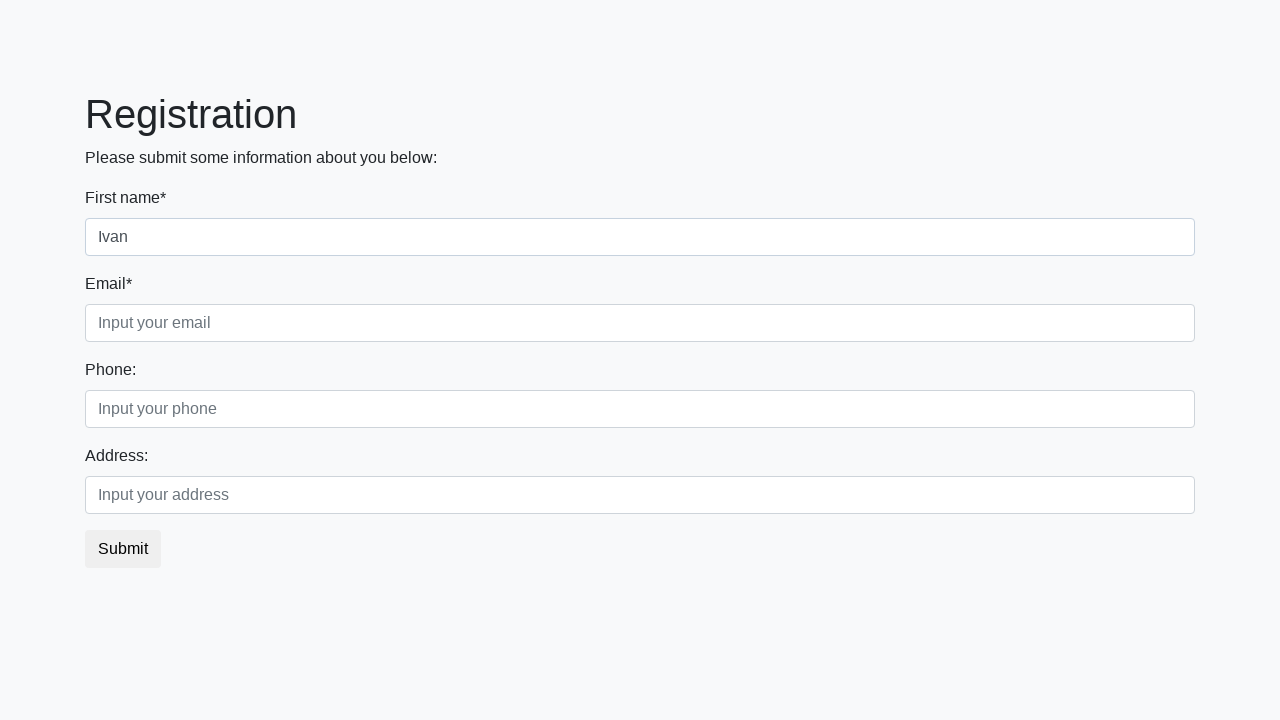

Filled last name field with 'Petrov' on .form-control.second
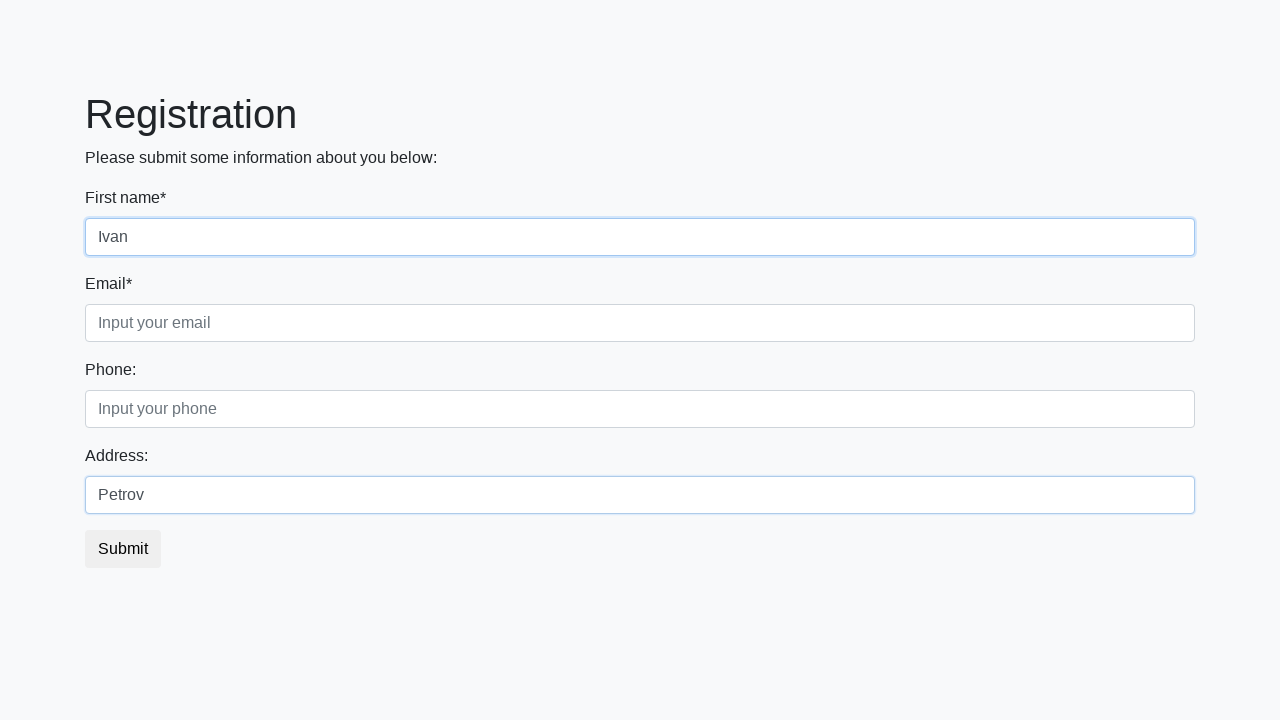

Filled email field with 'test@example.com' on .form-control.third
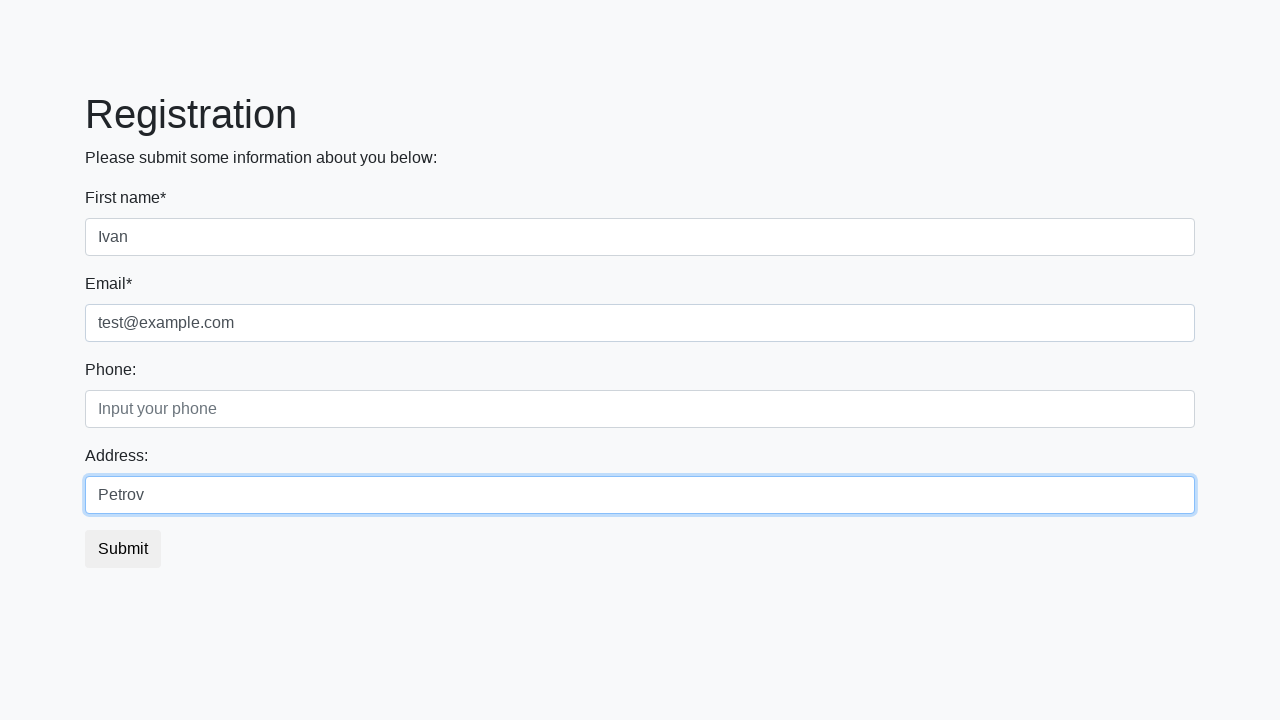

Clicked submit button to register at (123, 549) on button.btn
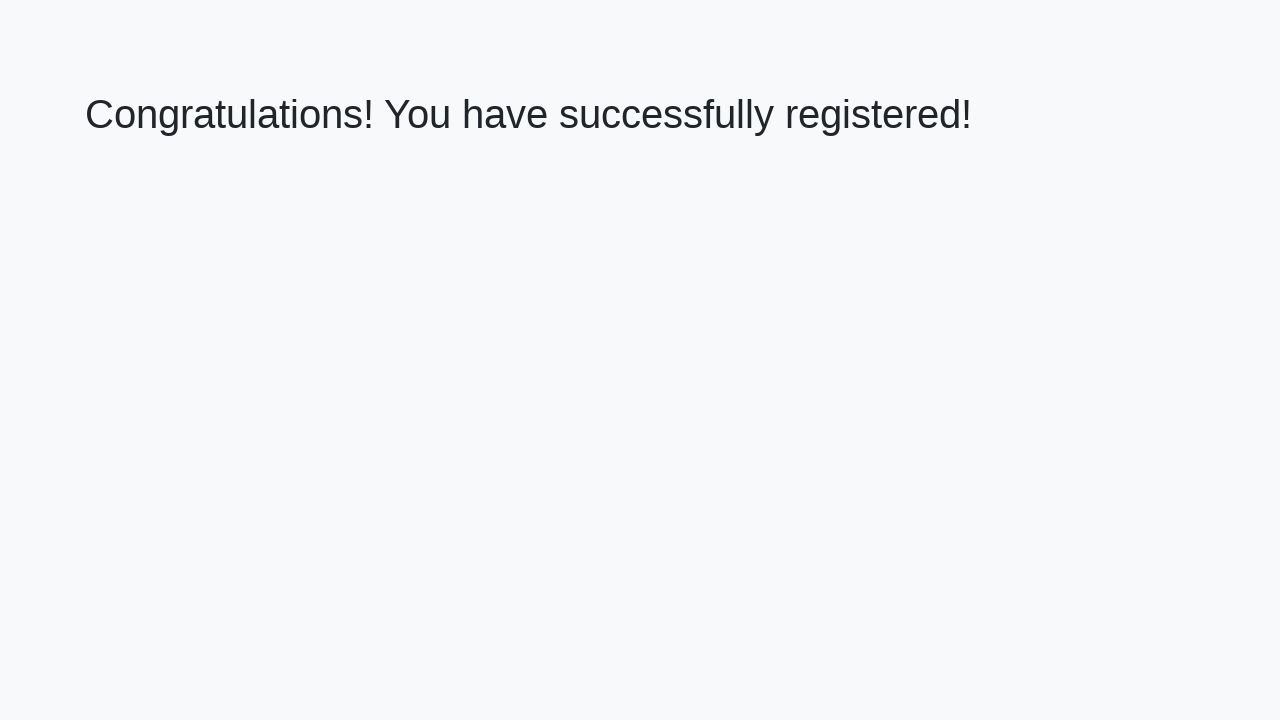

Success message heading loaded
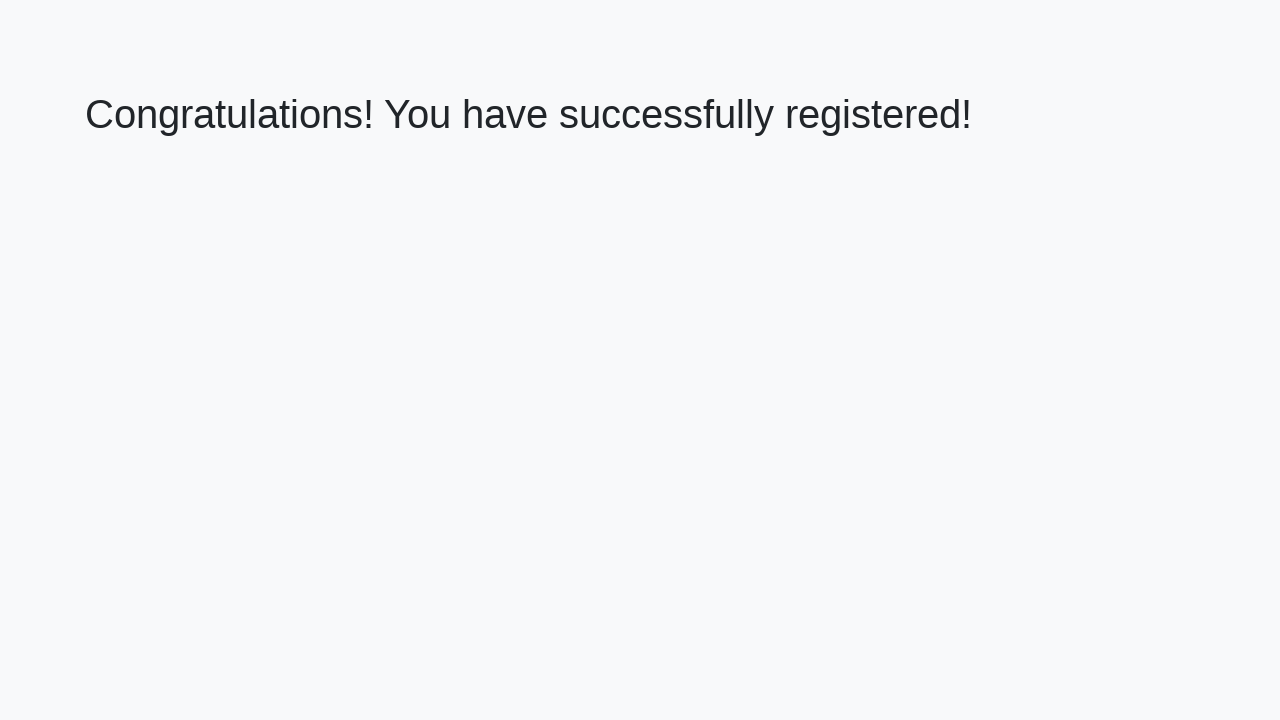

Retrieved success message: 'Congratulations! You have successfully registered!'
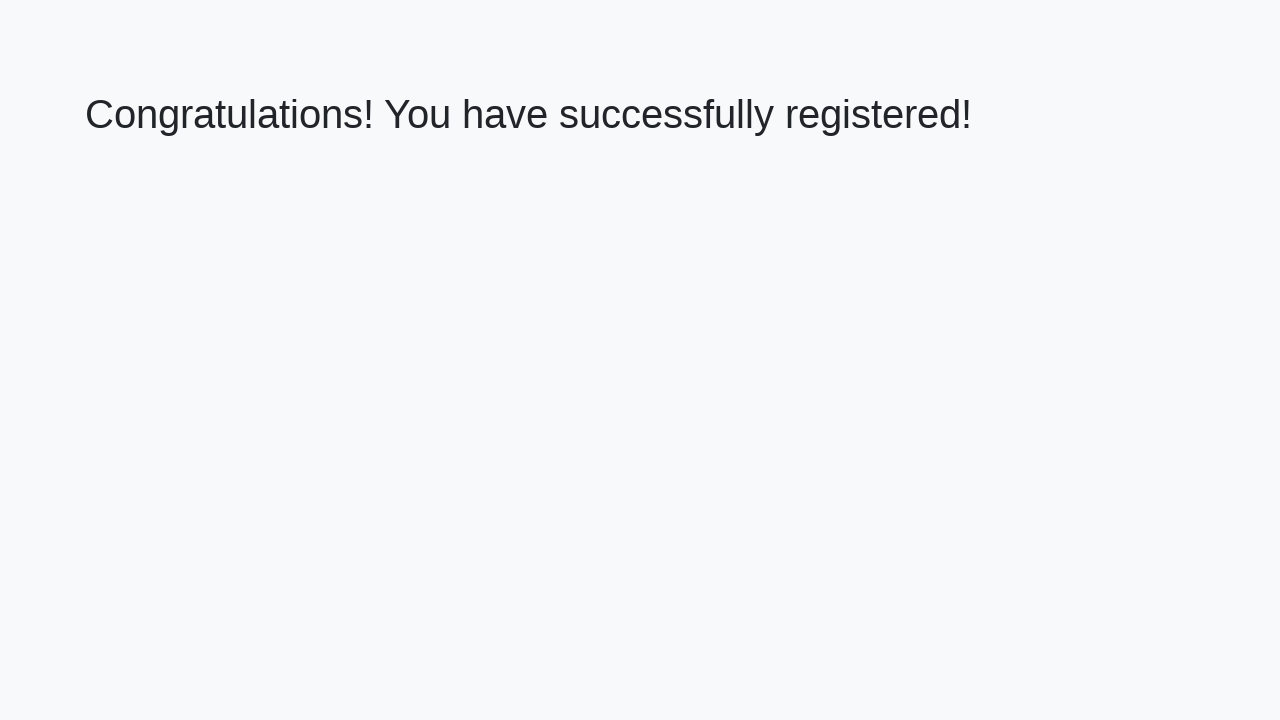

Verified success message matches expected text
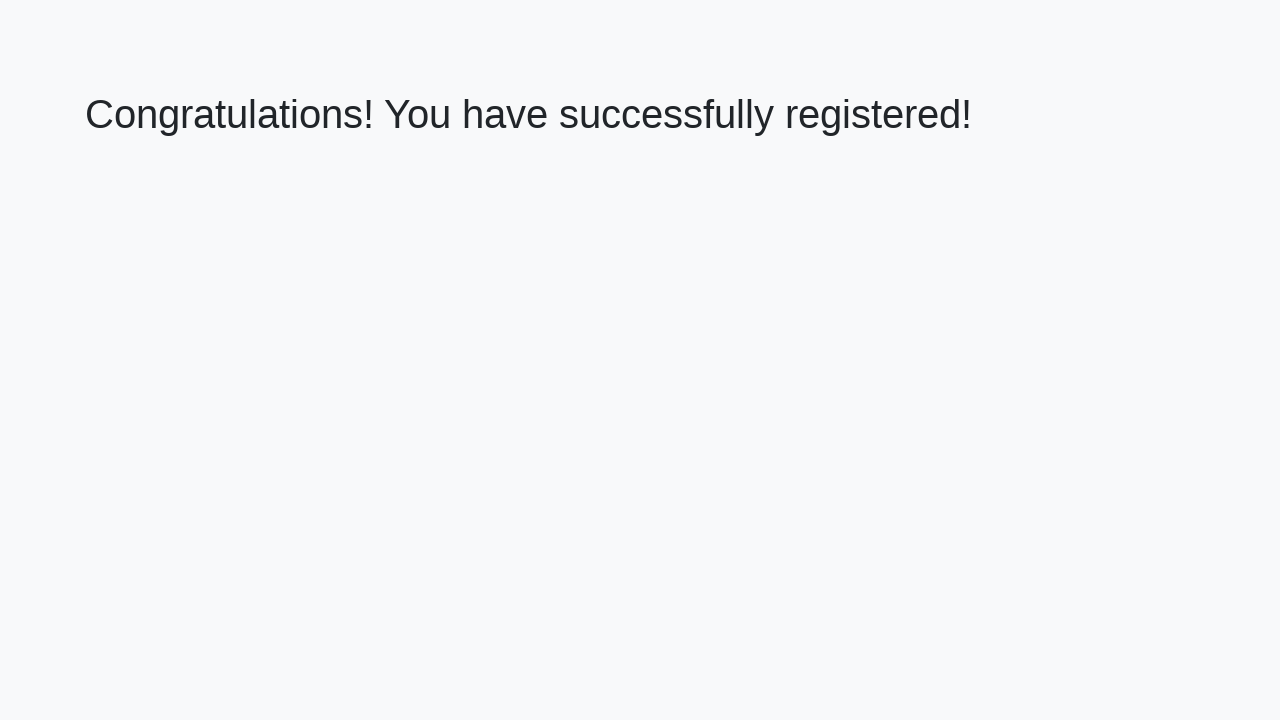

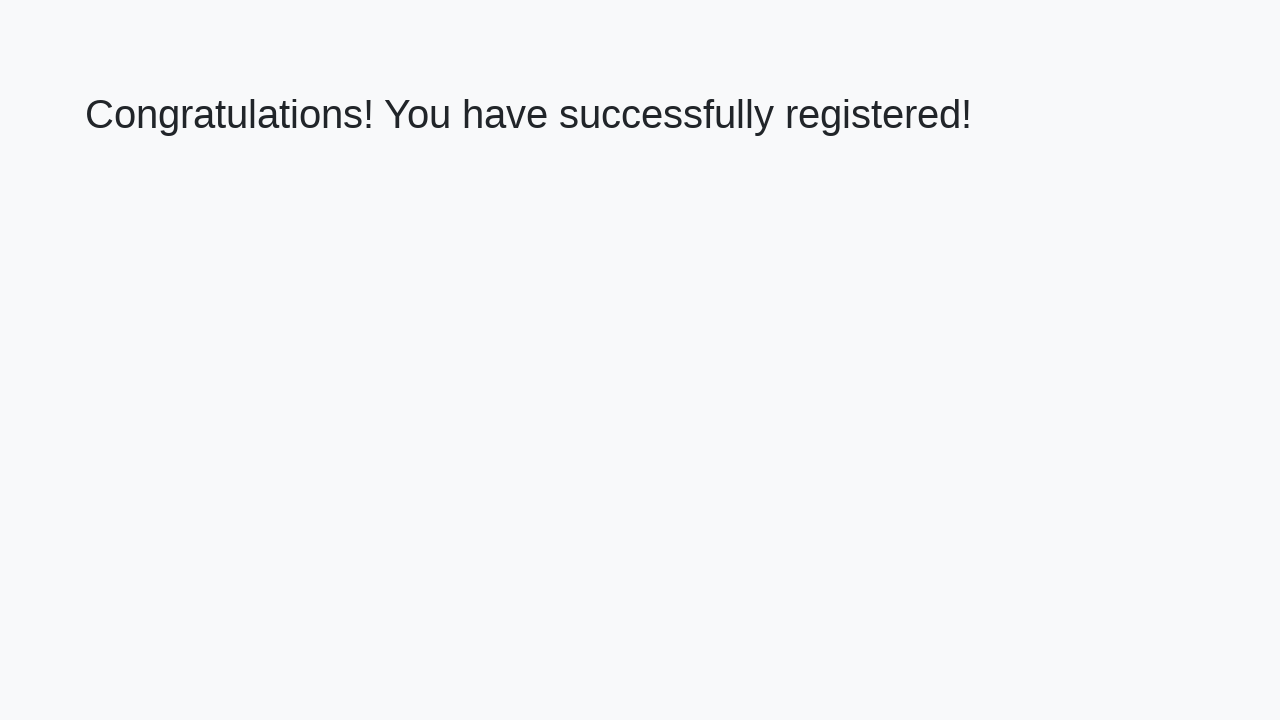